Tests that the Clear completed button displays the correct text when there are completed items.

Starting URL: https://demo.playwright.dev/todomvc

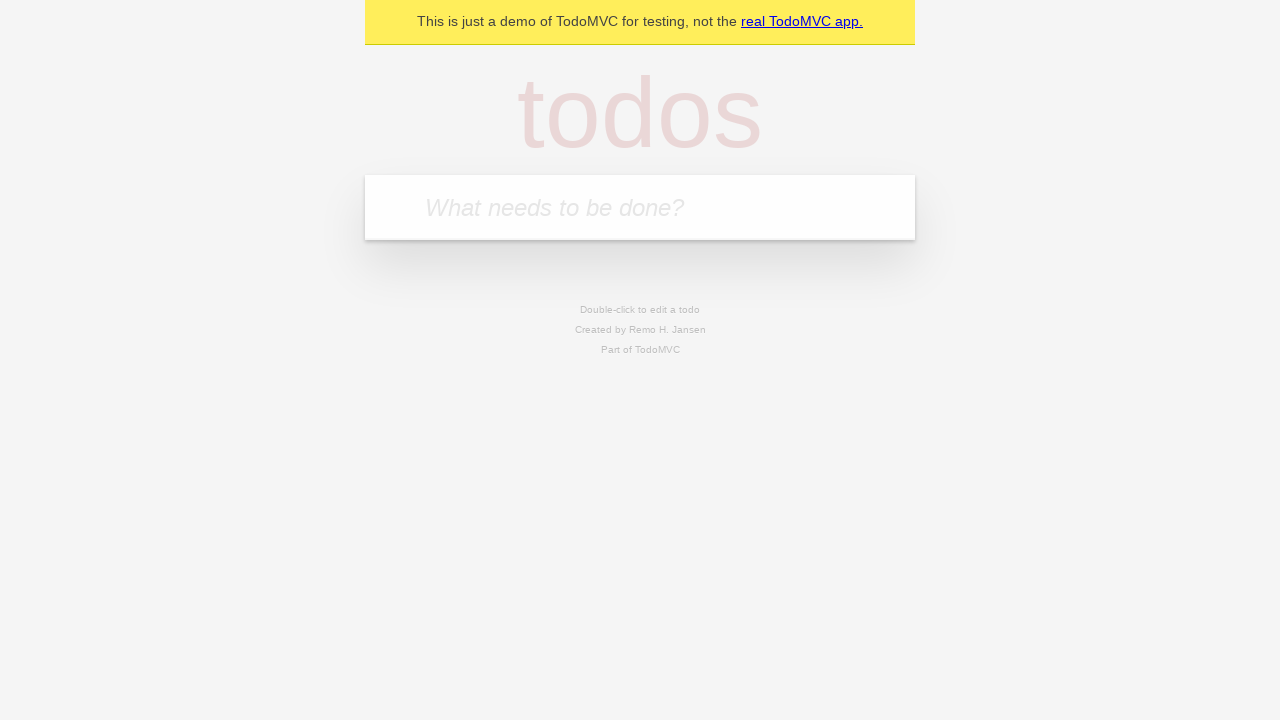

Filled new todo input with 'buy some cheese' on .new-todo
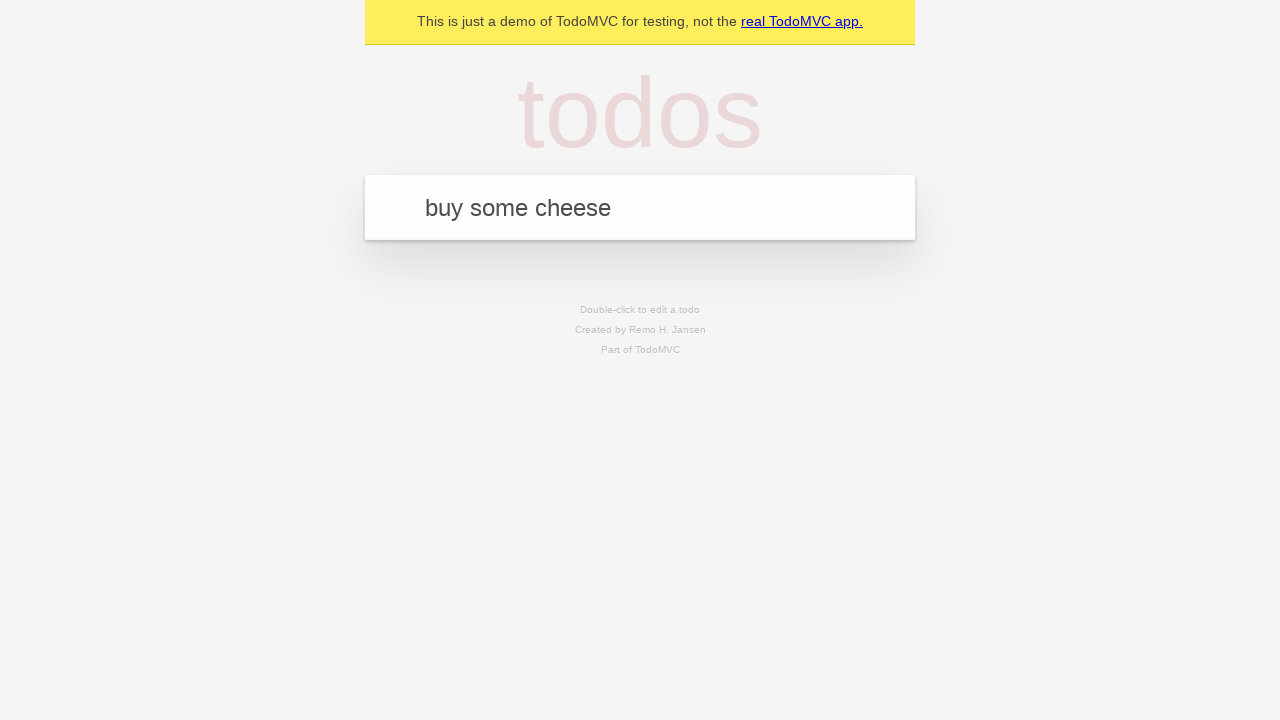

Pressed Enter to add first todo on .new-todo
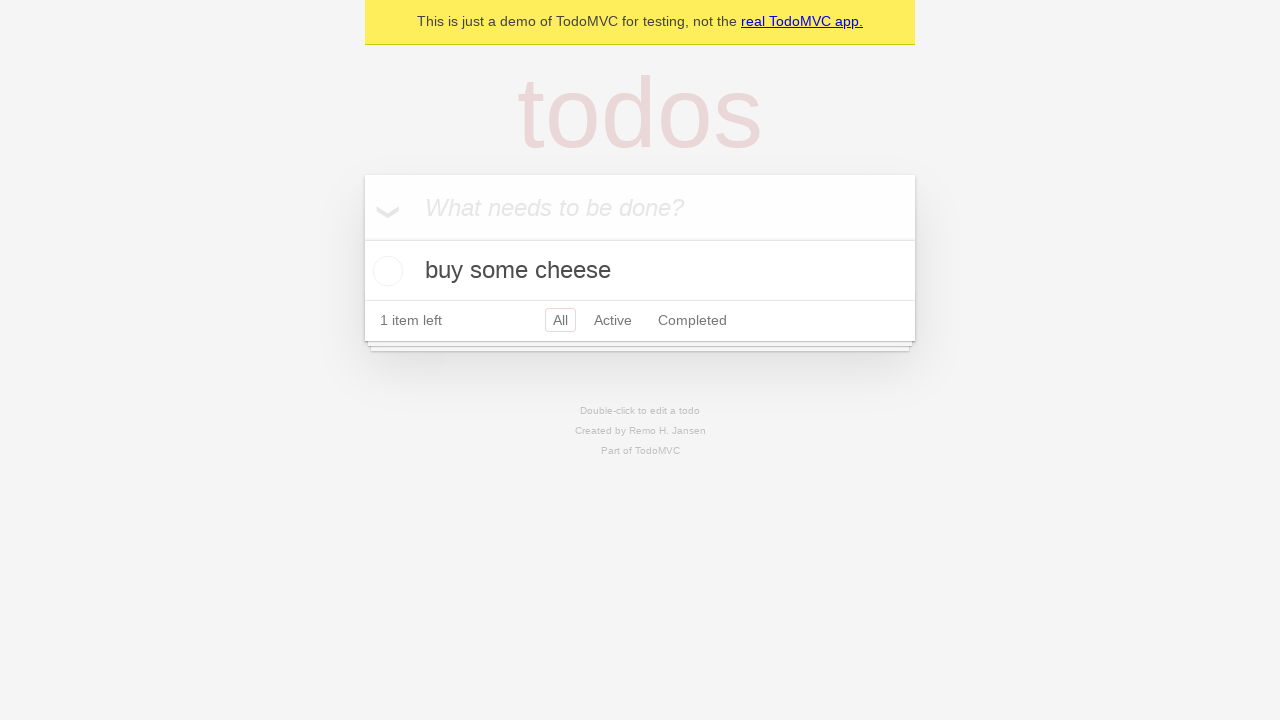

Filled new todo input with 'feed the cat' on .new-todo
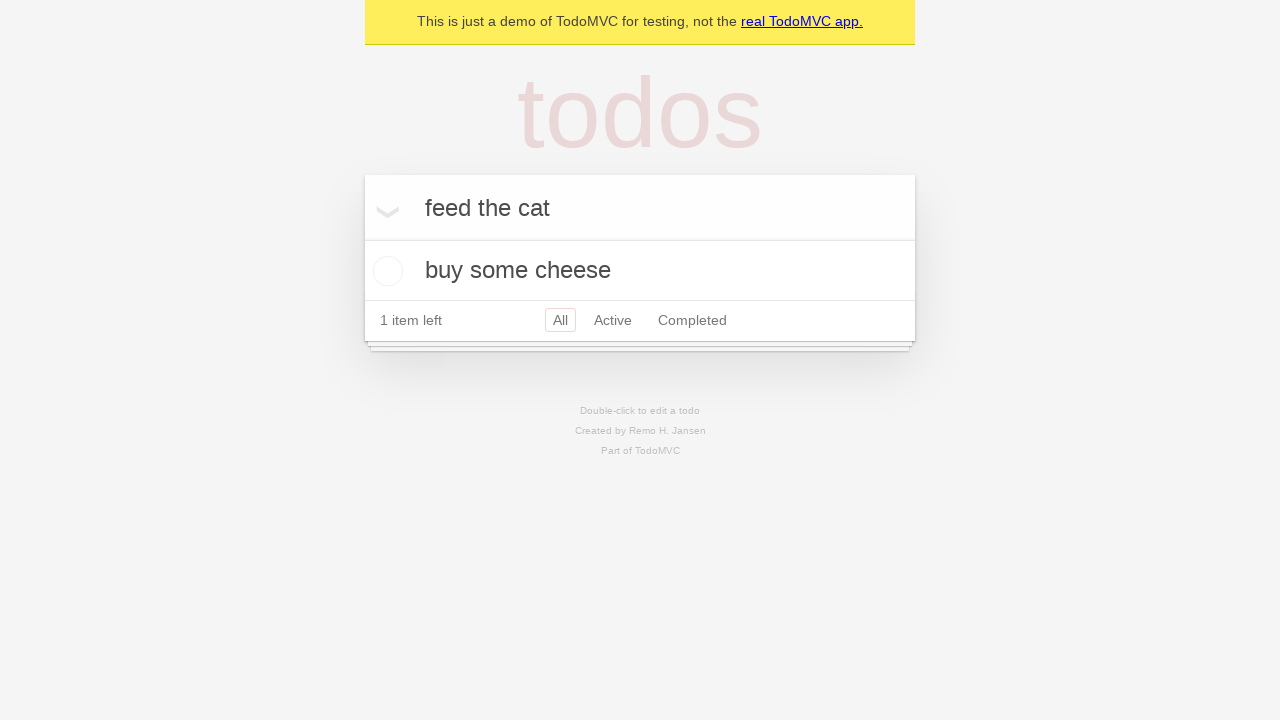

Pressed Enter to add second todo on .new-todo
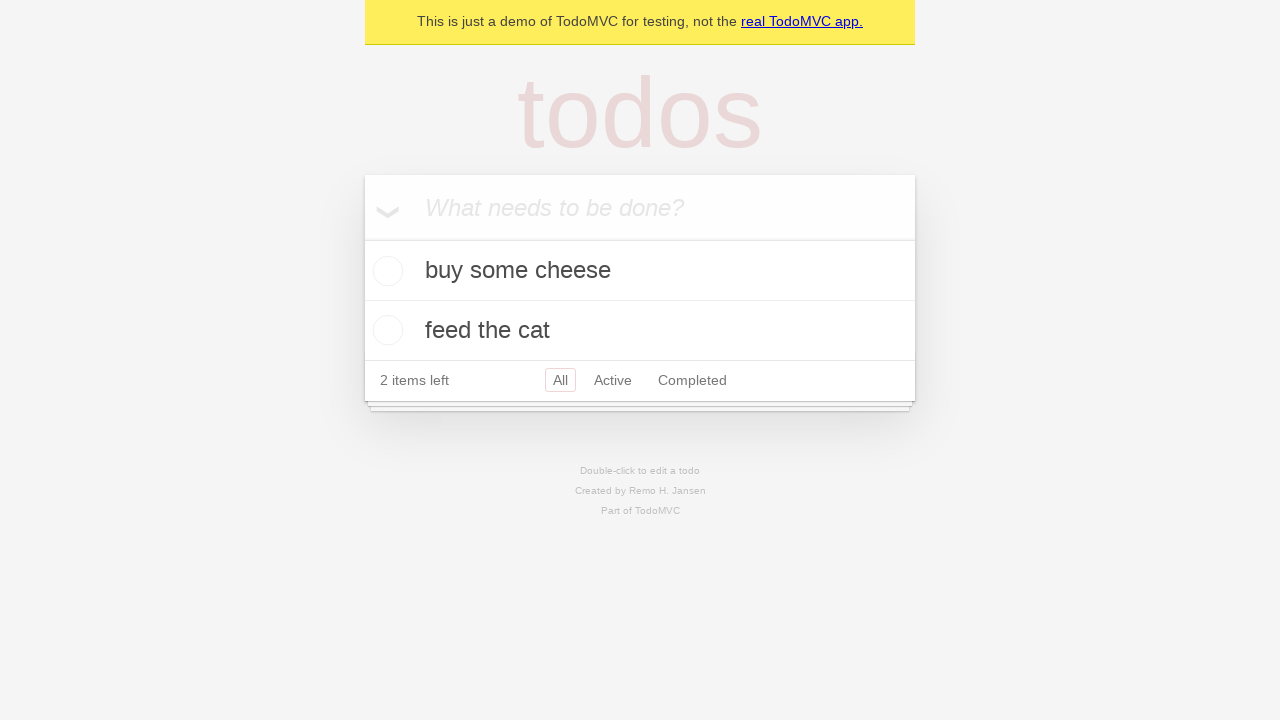

Filled new todo input with 'book a doctors appointment' on .new-todo
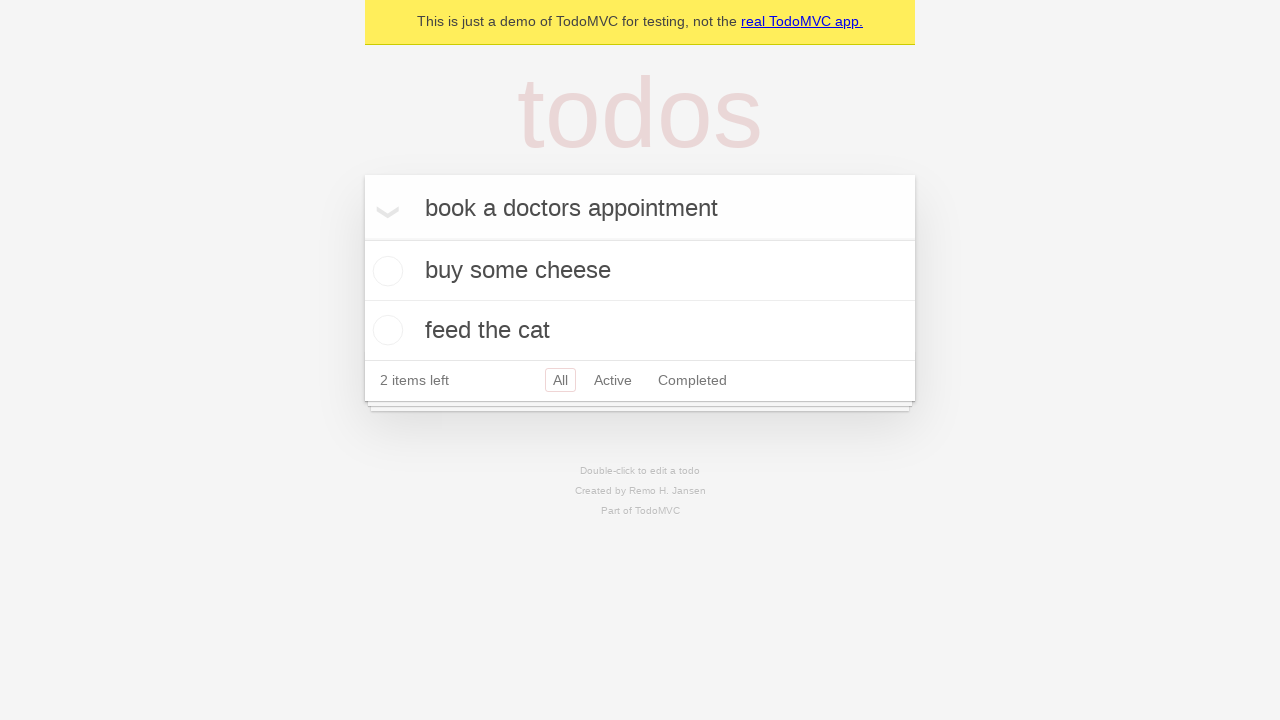

Pressed Enter to add third todo on .new-todo
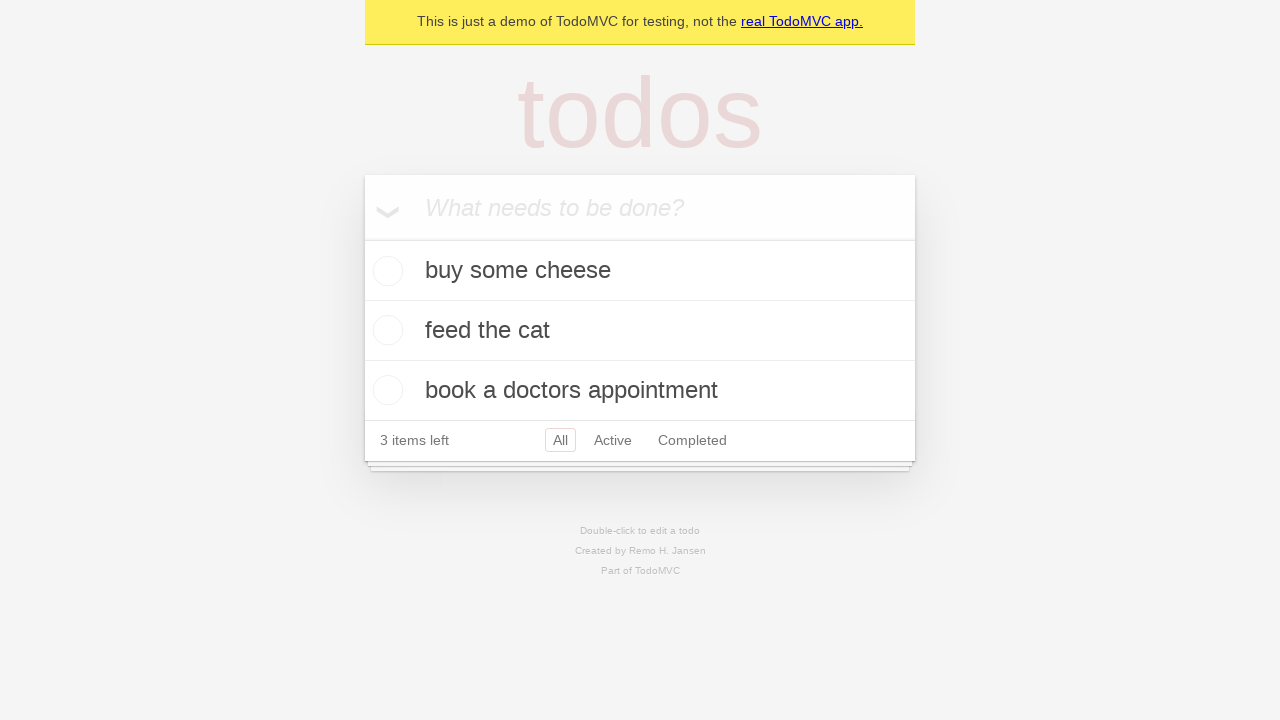

Checked the first todo item as completed at (385, 271) on .todo-list li .toggle >> nth=0
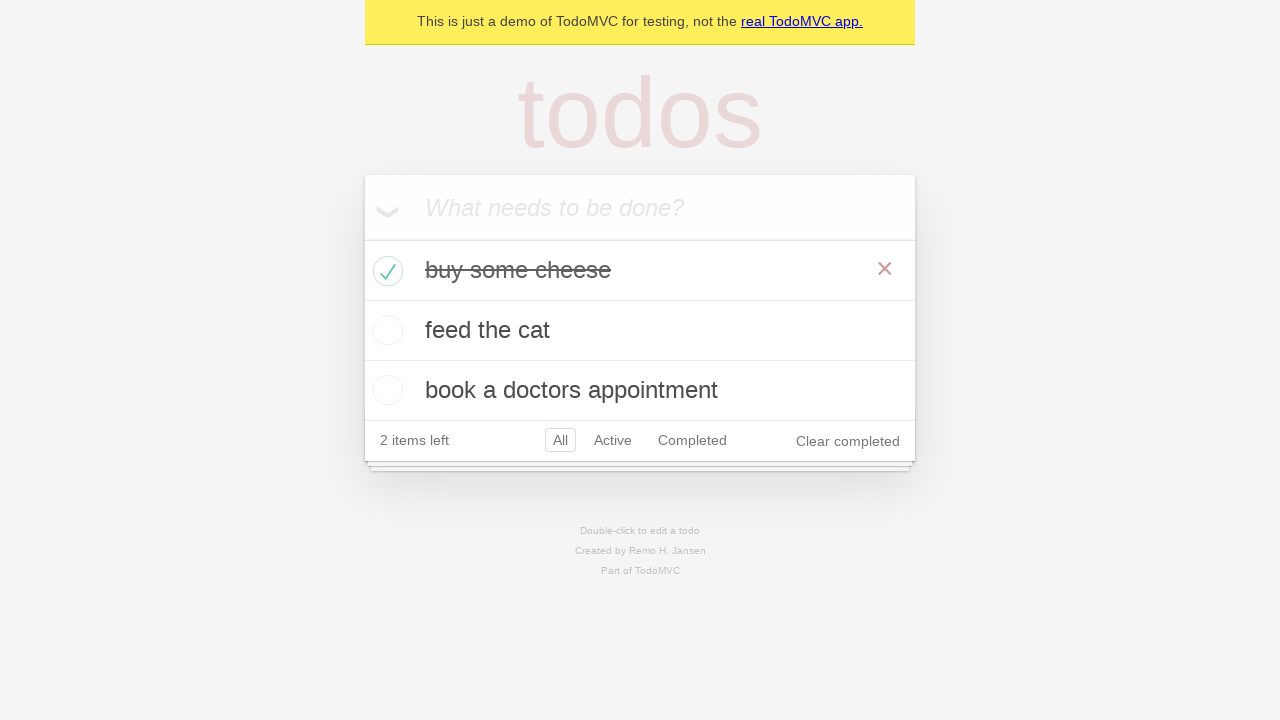

Clear completed button appeared
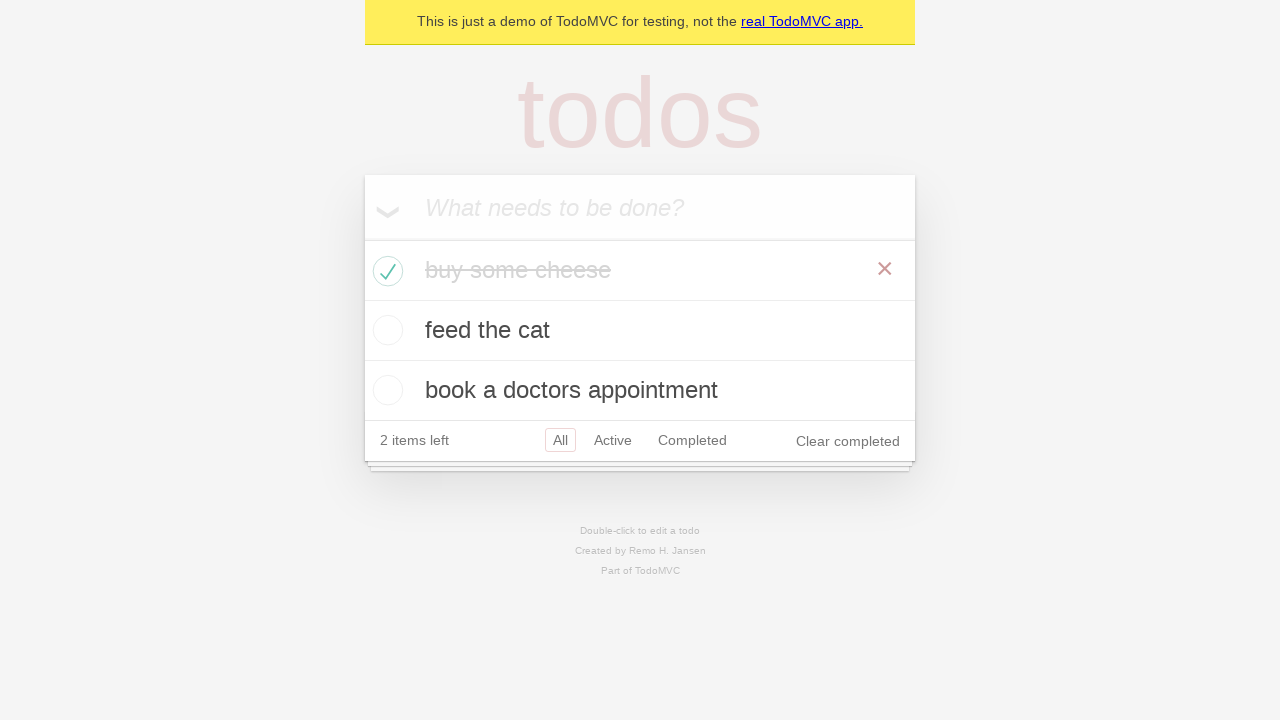

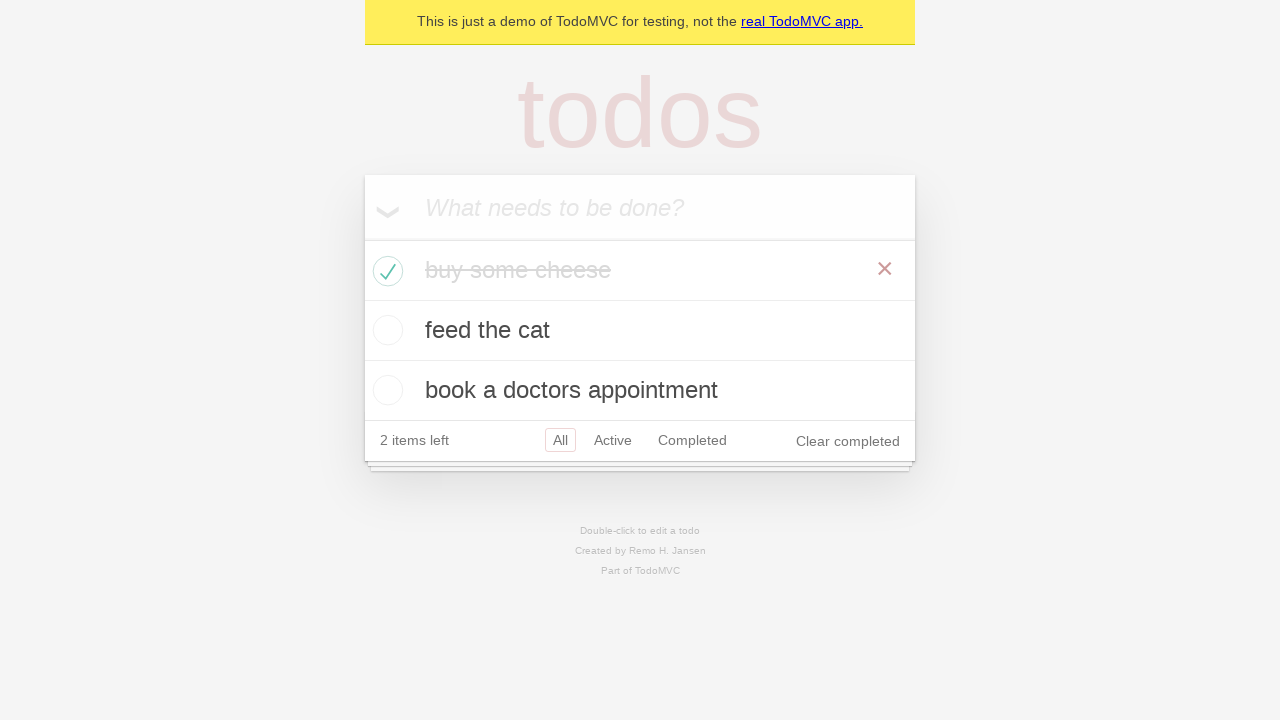